Tests clicking a sequence of dynamically appearing buttons and verifies the success message

Starting URL: https://testpages.herokuapp.com/styled/dynamic-buttons-simple.html

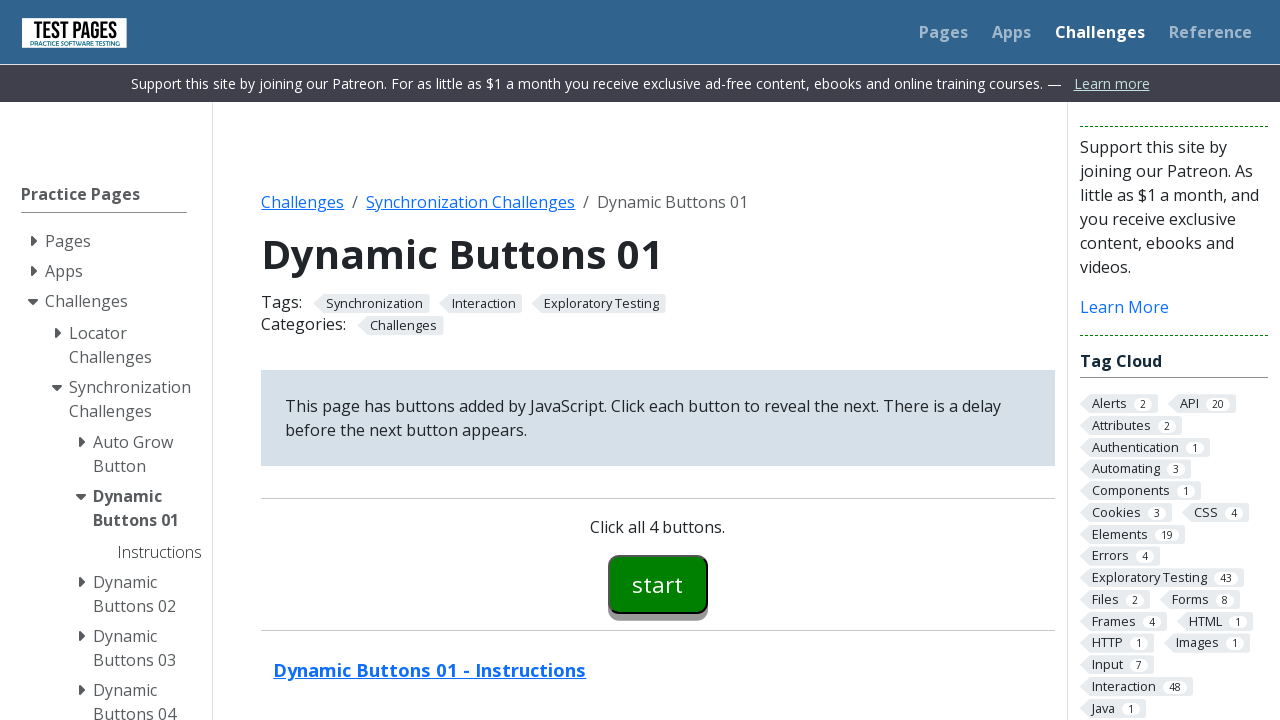

Navigated to dynamic buttons test page
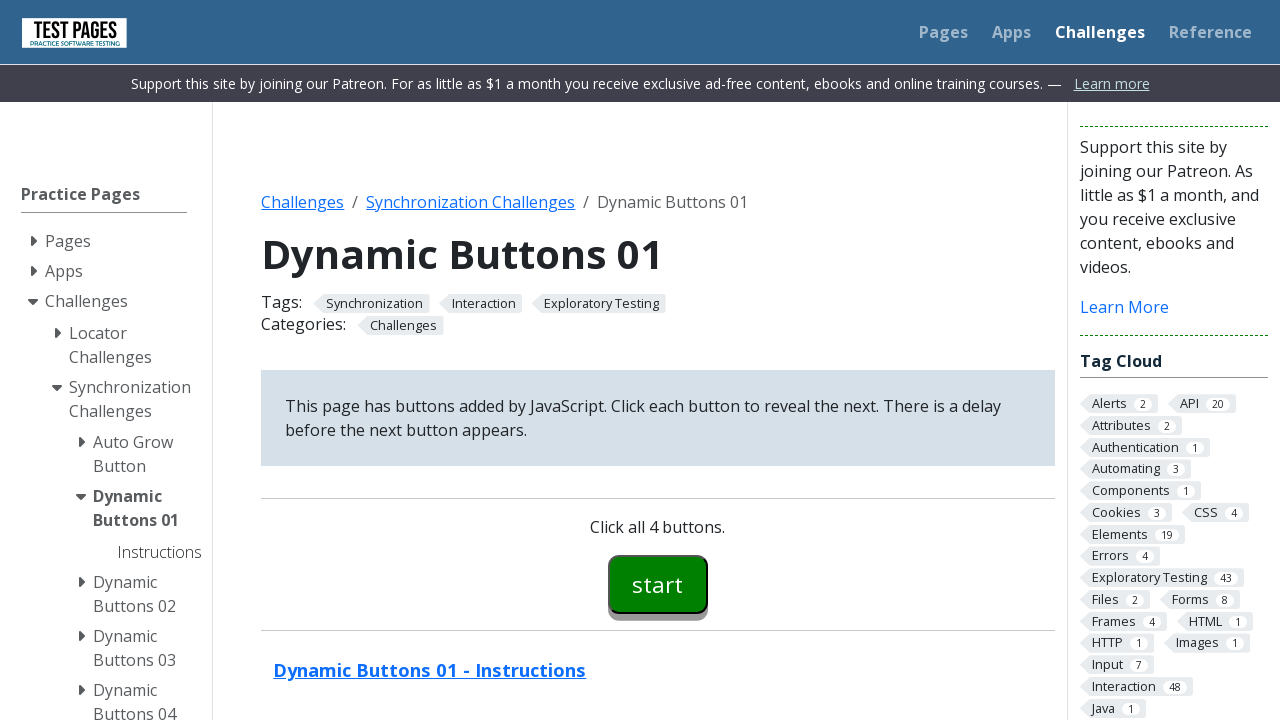

Clicked start button (button00) at (658, 584) on #button00
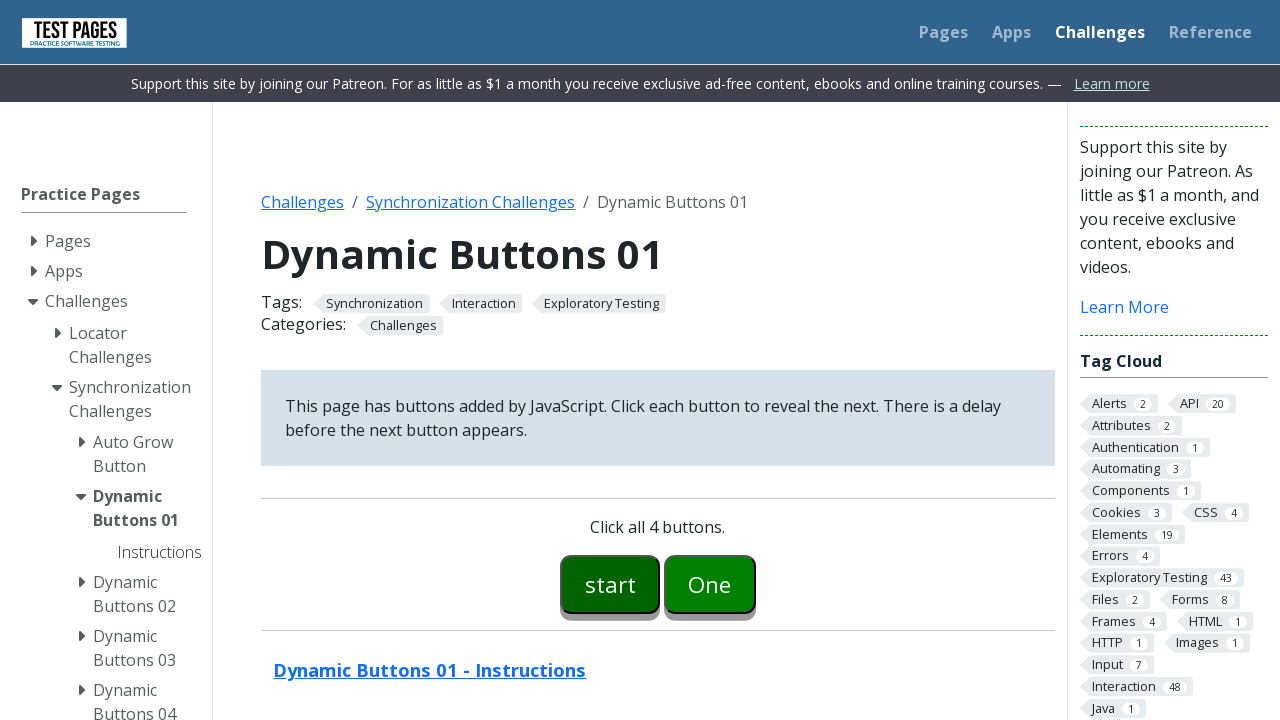

Clicked button one (button01) at (710, 584) on #button01
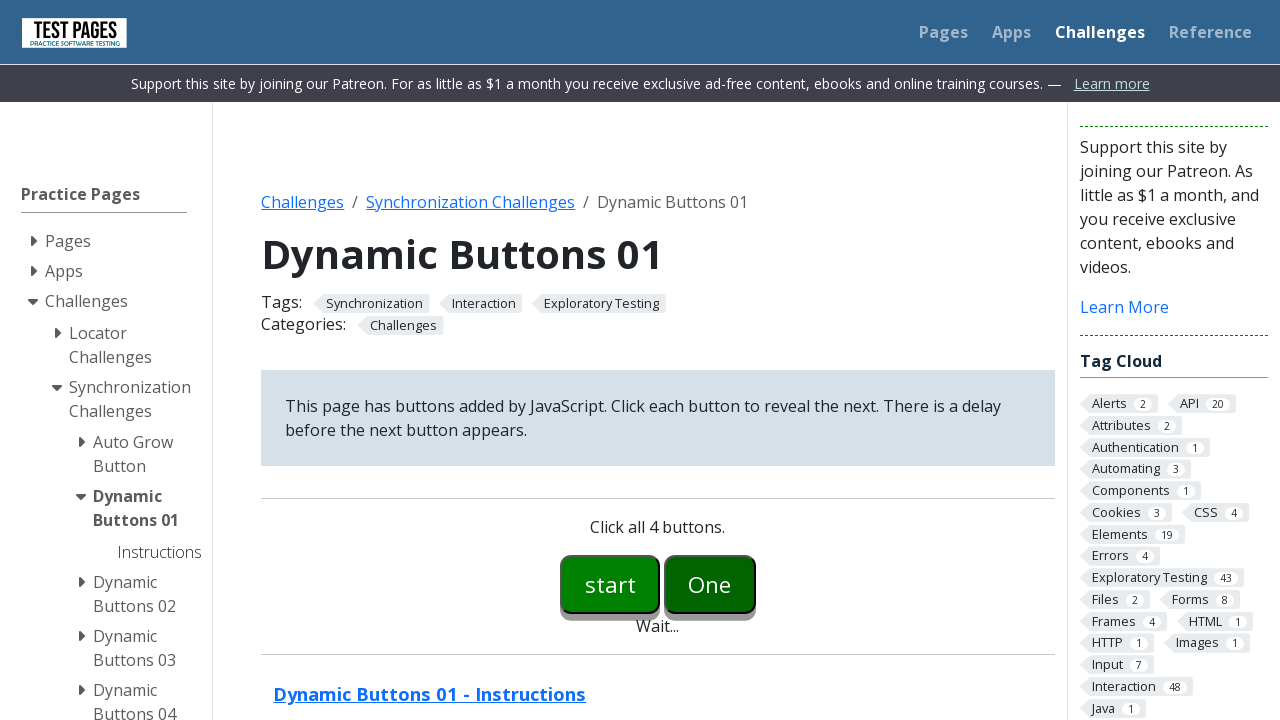

Clicked button two (button02) at (756, 584) on #button02
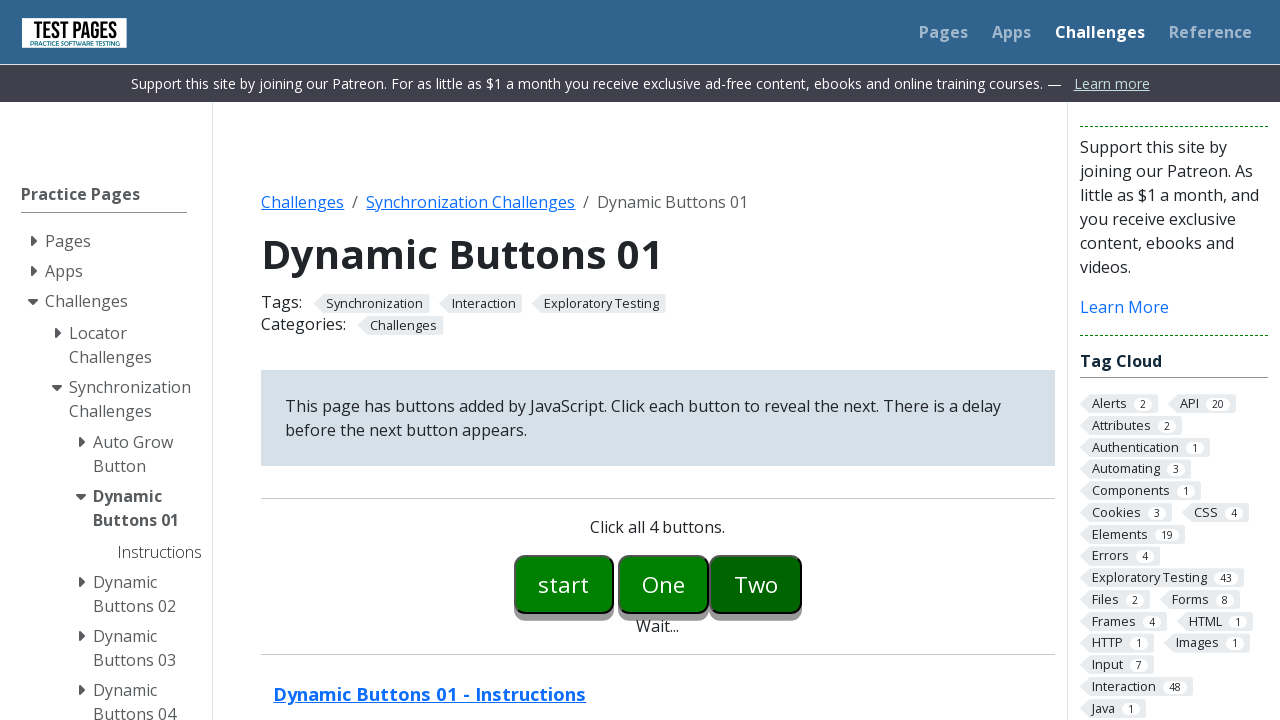

Clicked button three (button03) at (802, 584) on #button03
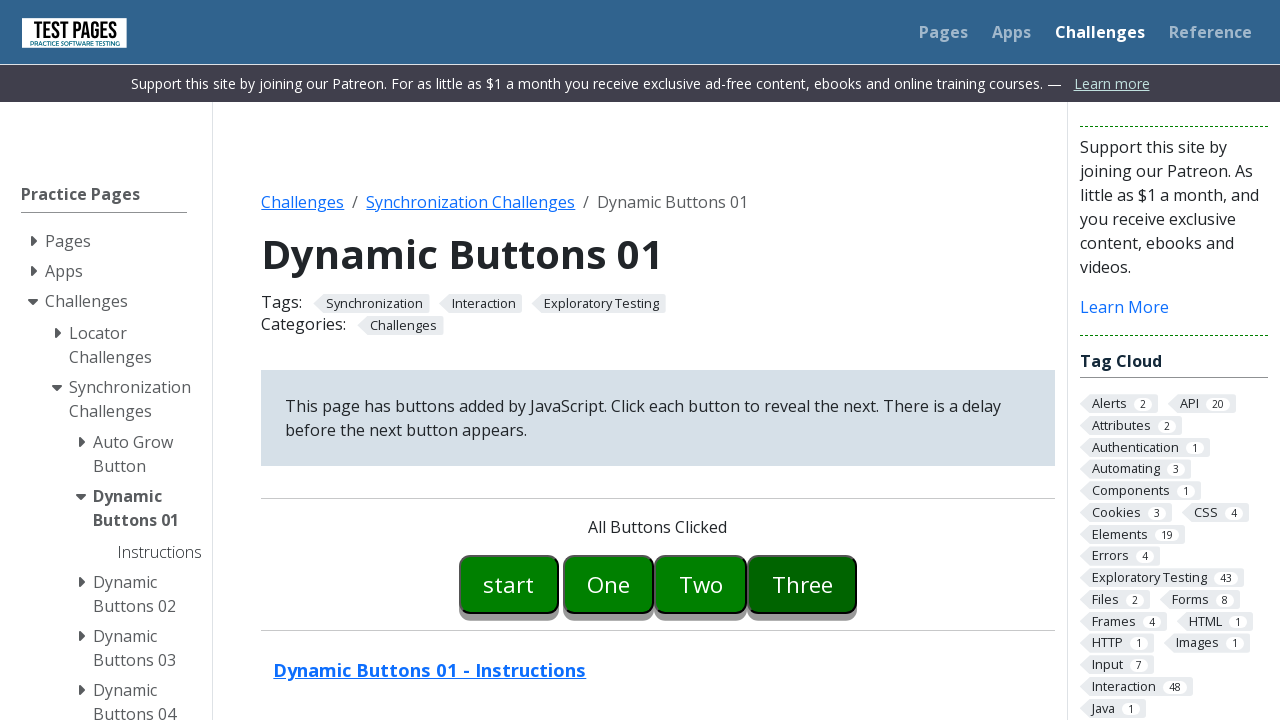

Retrieved button message text
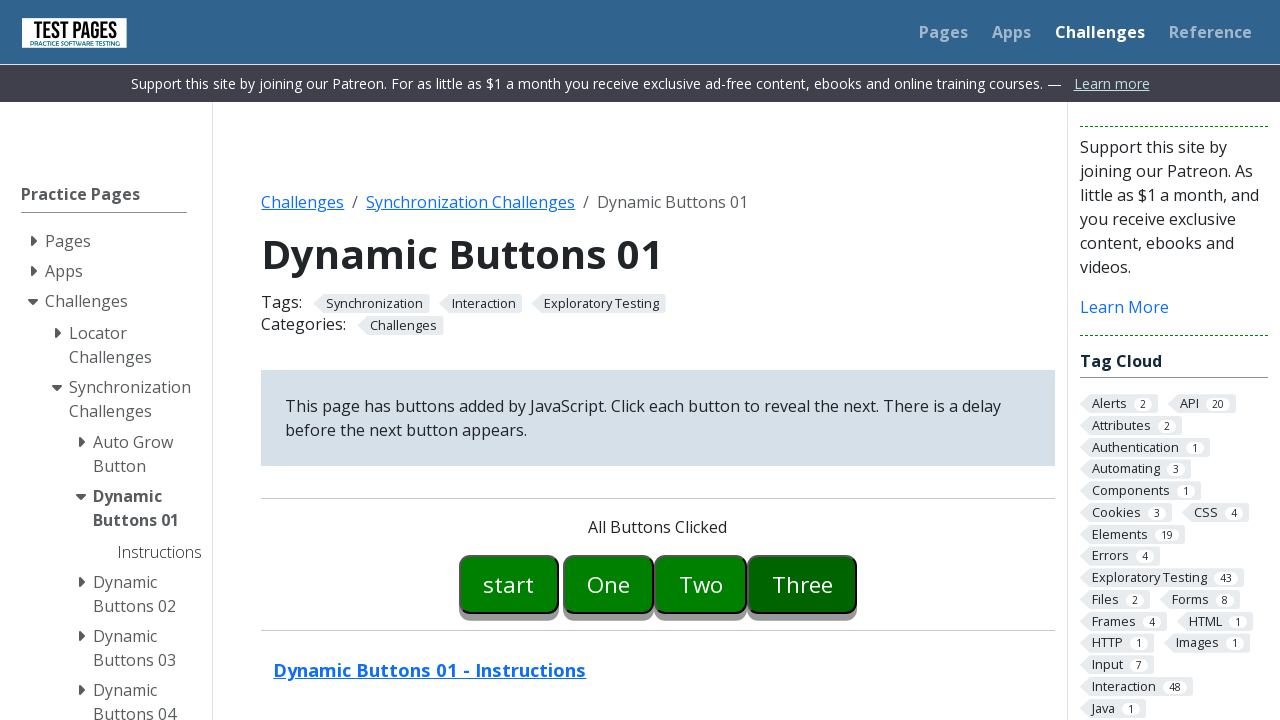

Verified success message contains 'All Buttons Clicked'
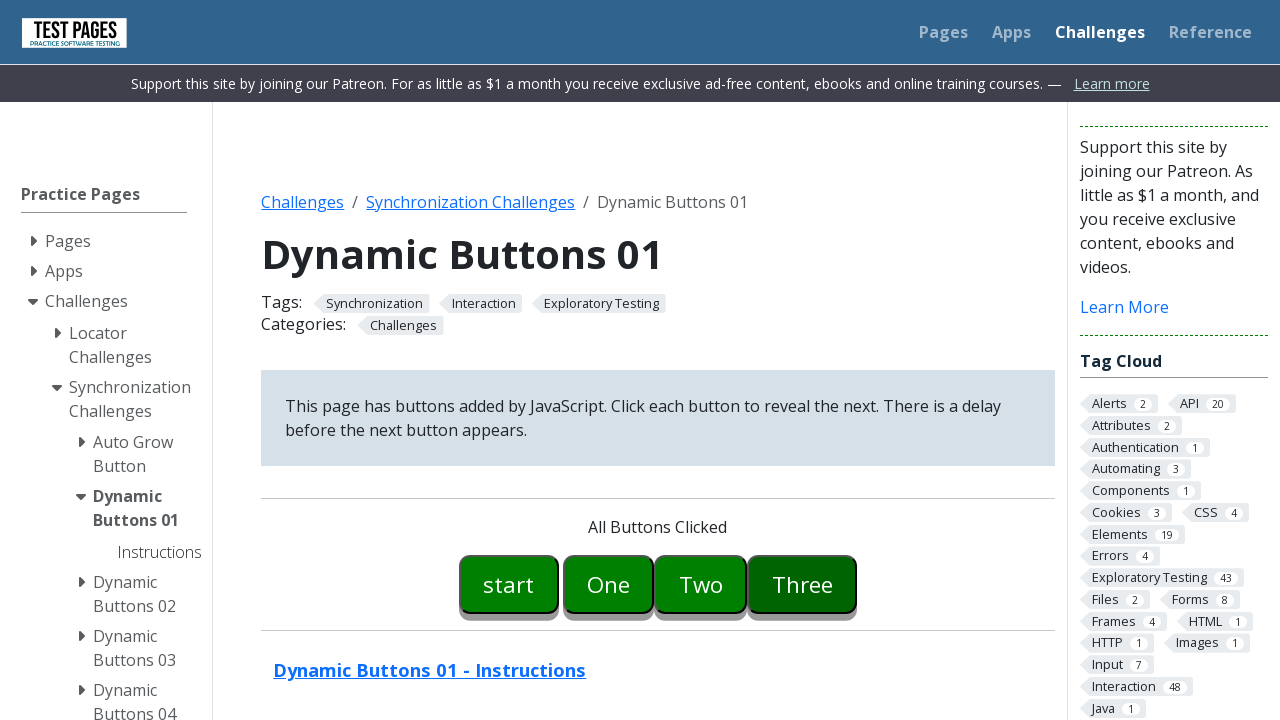

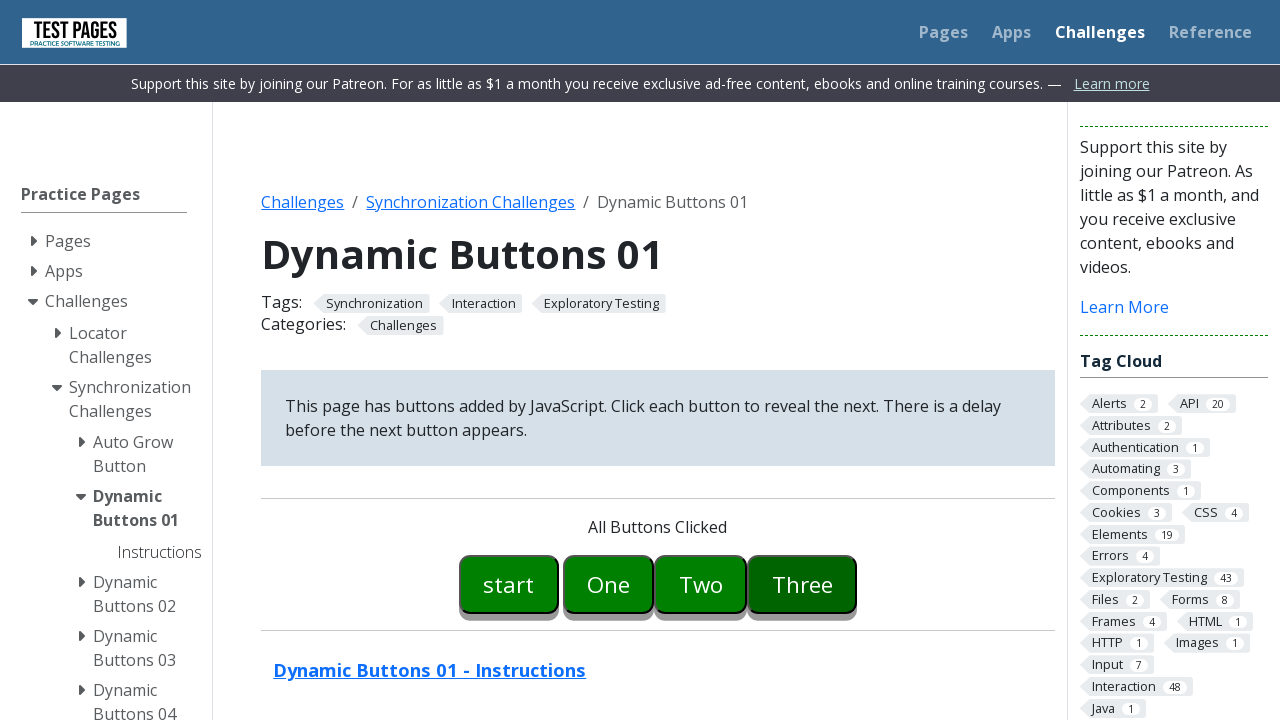